Verifies text labels and attributes on the NextBaseCRM login page, including the "Remember me" checkbox label, "Forgot your password" link text, and the href attribute of the forgot password link.

Starting URL: https://login1.nextbasecrm.com/

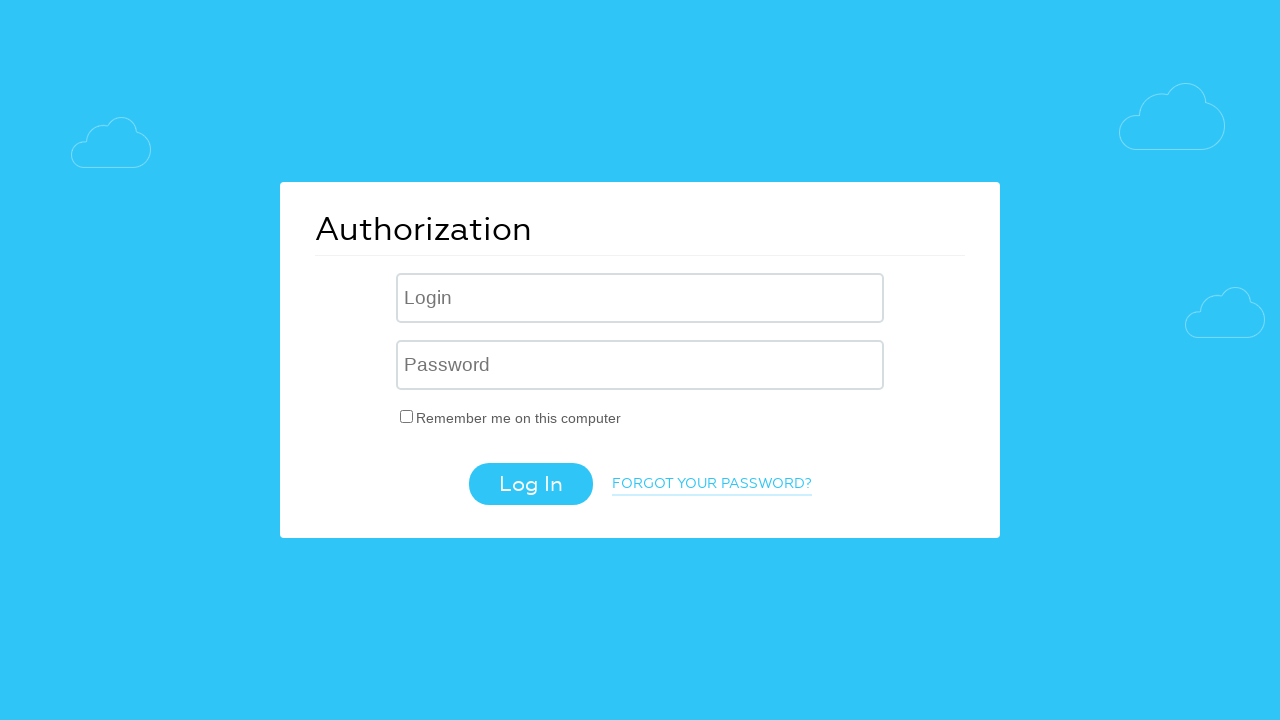

Waited for 'Remember me' checkbox label to load on NextBaseCRM login page
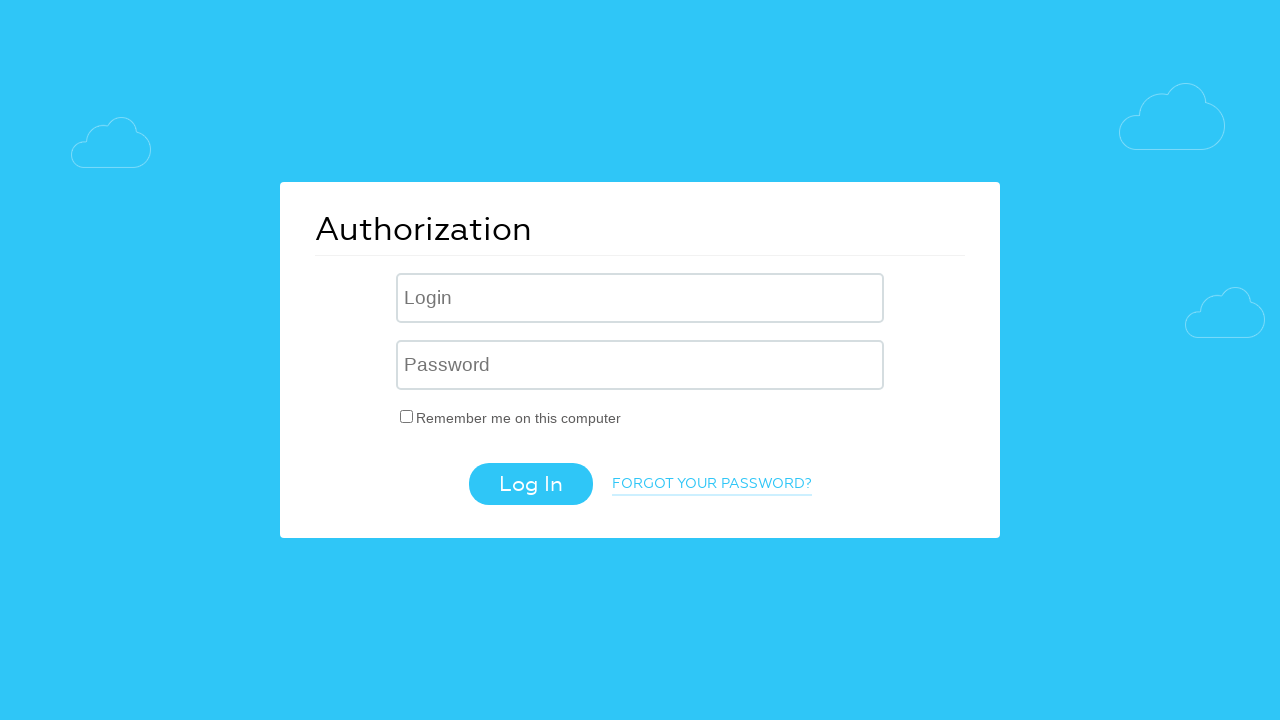

Located 'Remember me' checkbox label element
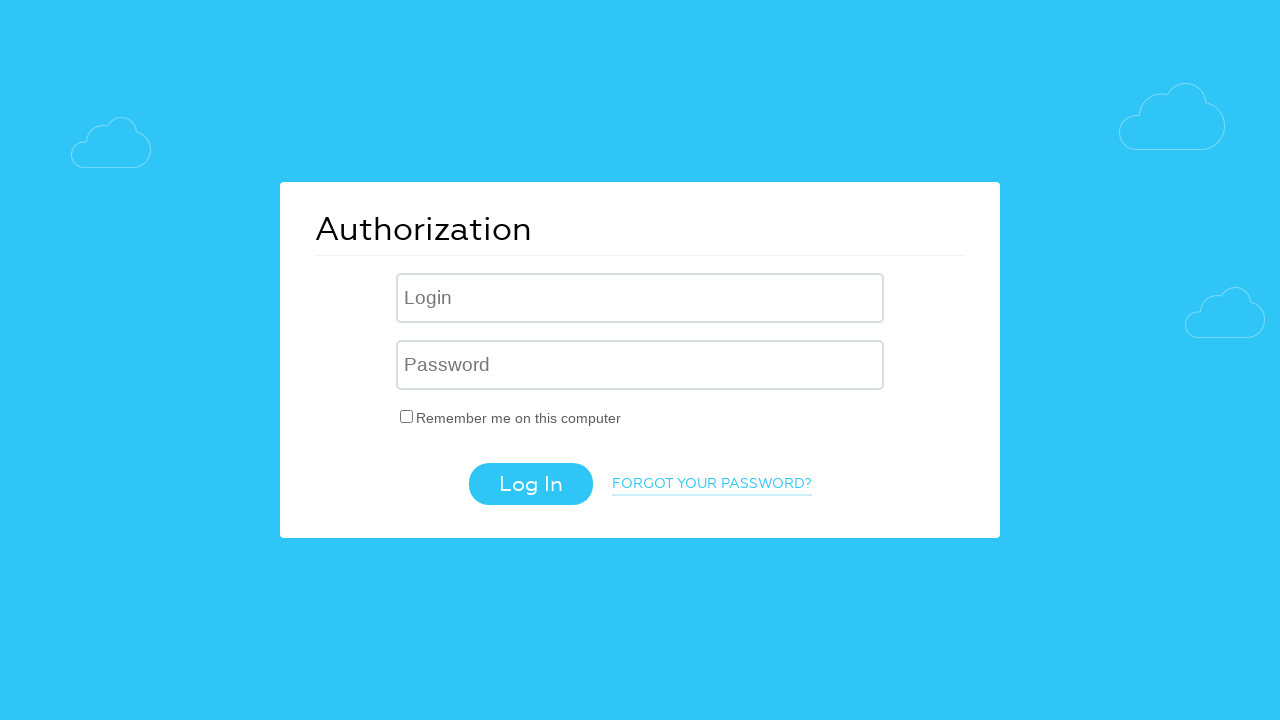

Retrieved text content from 'Remember me' label
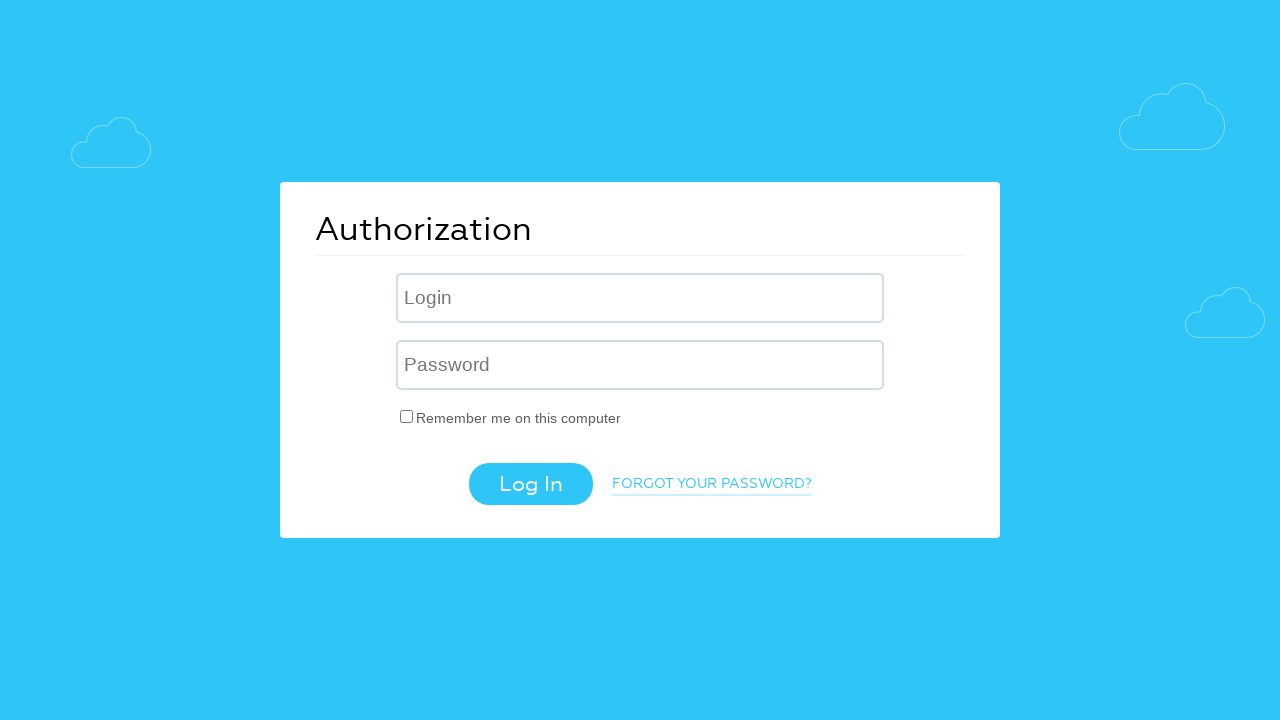

'Remember me' label text verification PASSED - text matches expected value
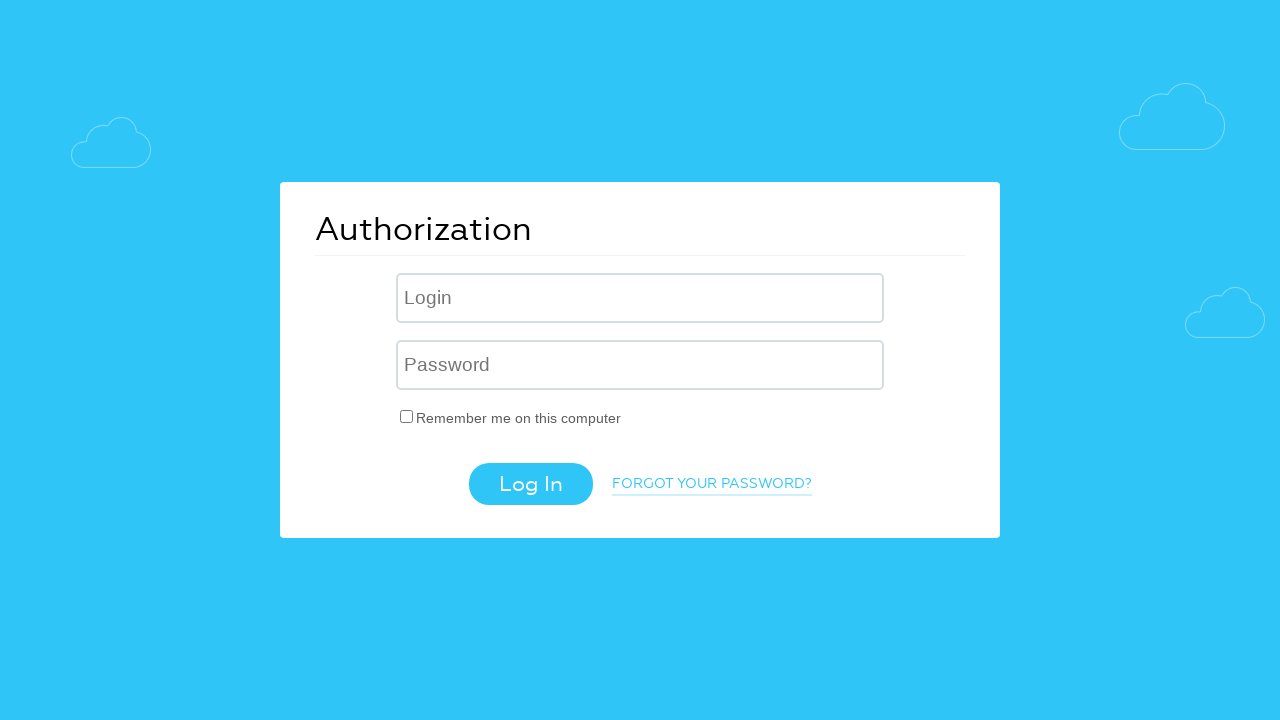

Located 'Forgot password' link element
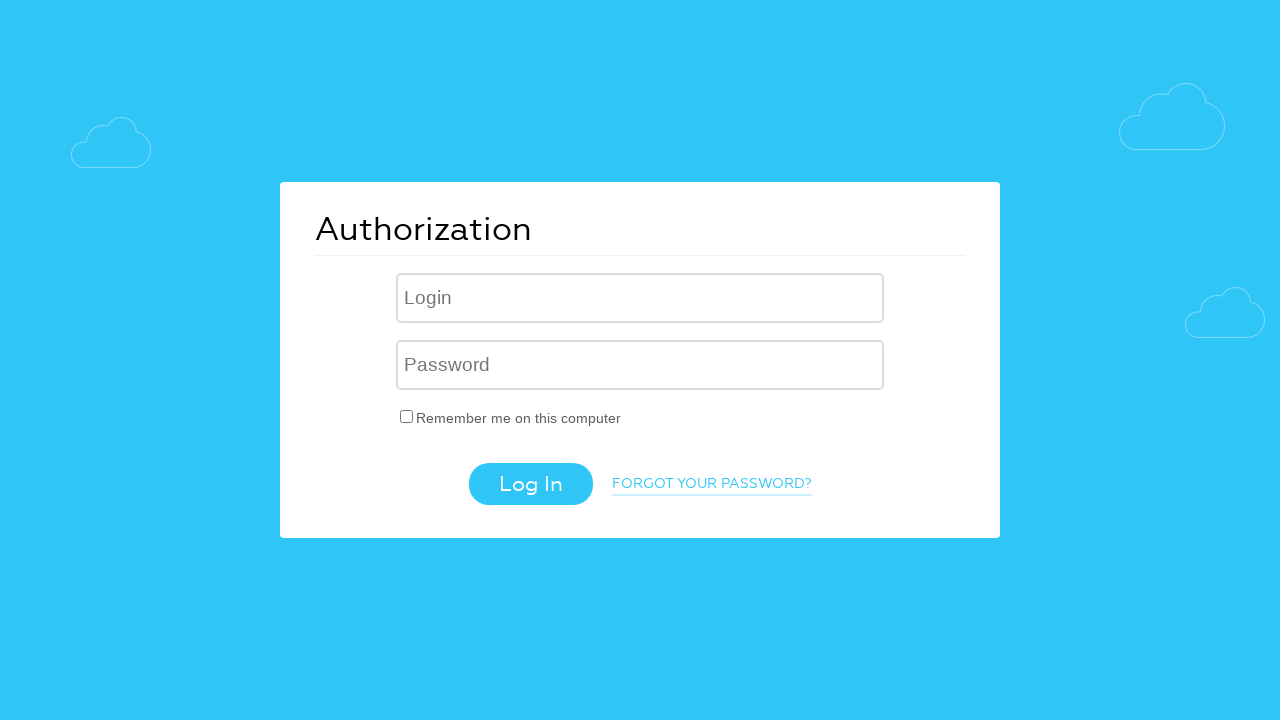

Retrieved text content from 'Forgot password' link
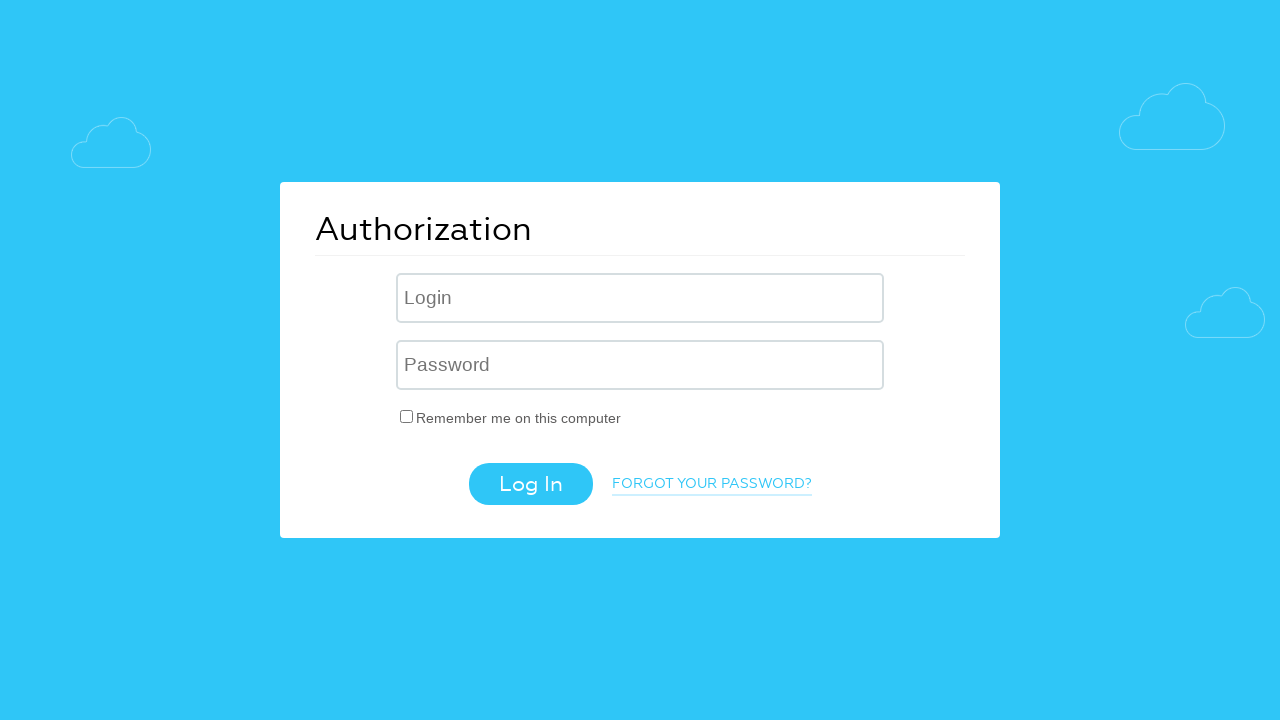

'Forgot password' link text verification FAILED - expected 'FORGOT YOUR PASSWORD?', got 'Forgot your password?'
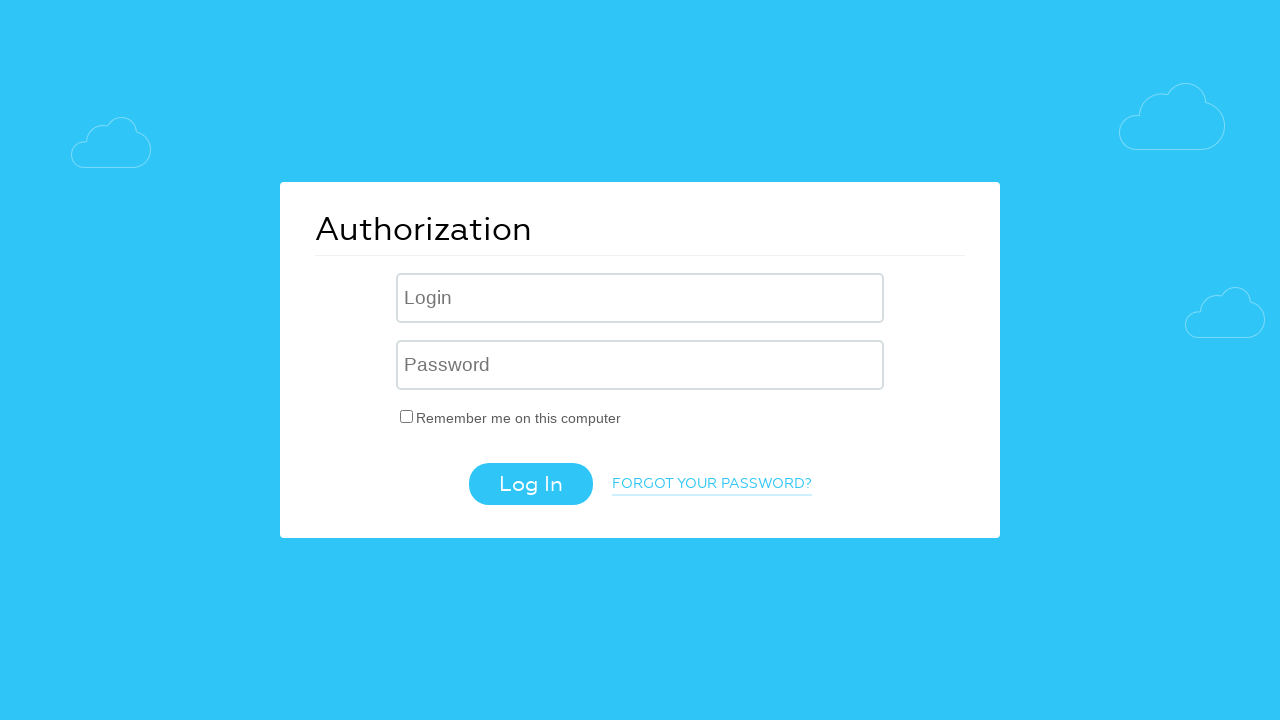

Retrieved href attribute from 'Forgot password' link
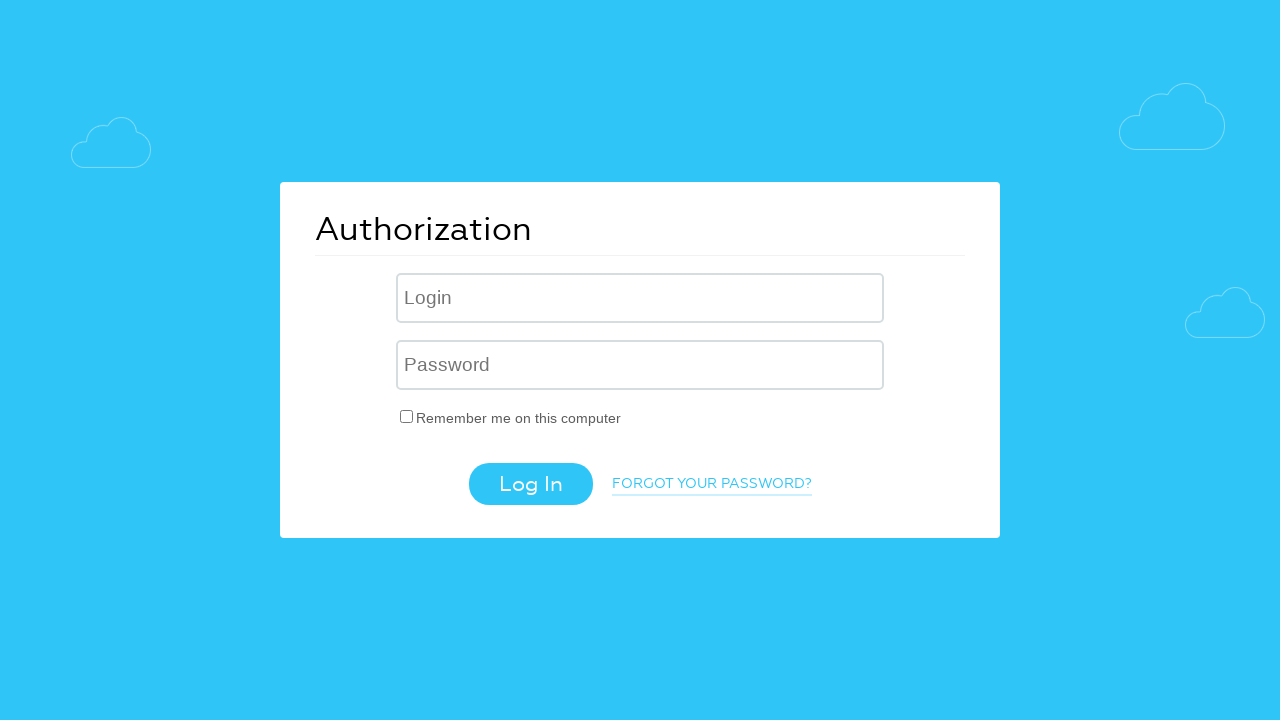

Logged href attribute value: /?forgot_password=yes
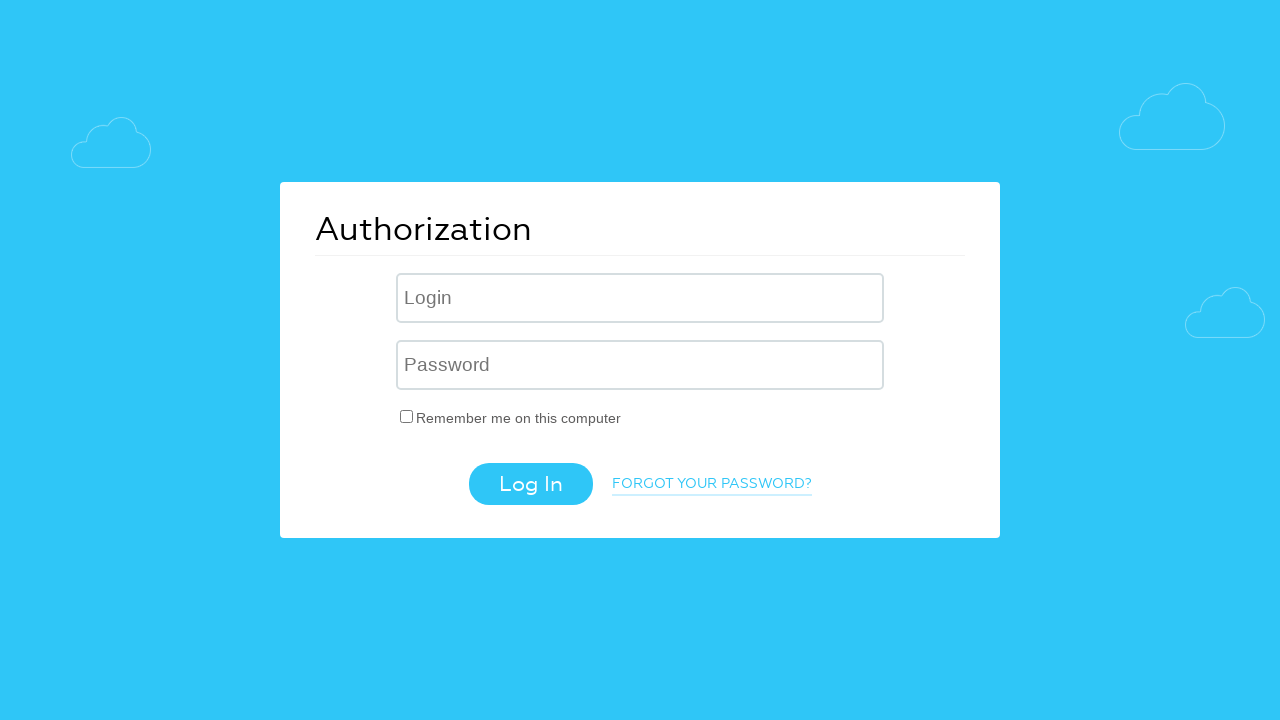

Forgot password link href attribute verification PASSED - contains 'forgot_password=yes'
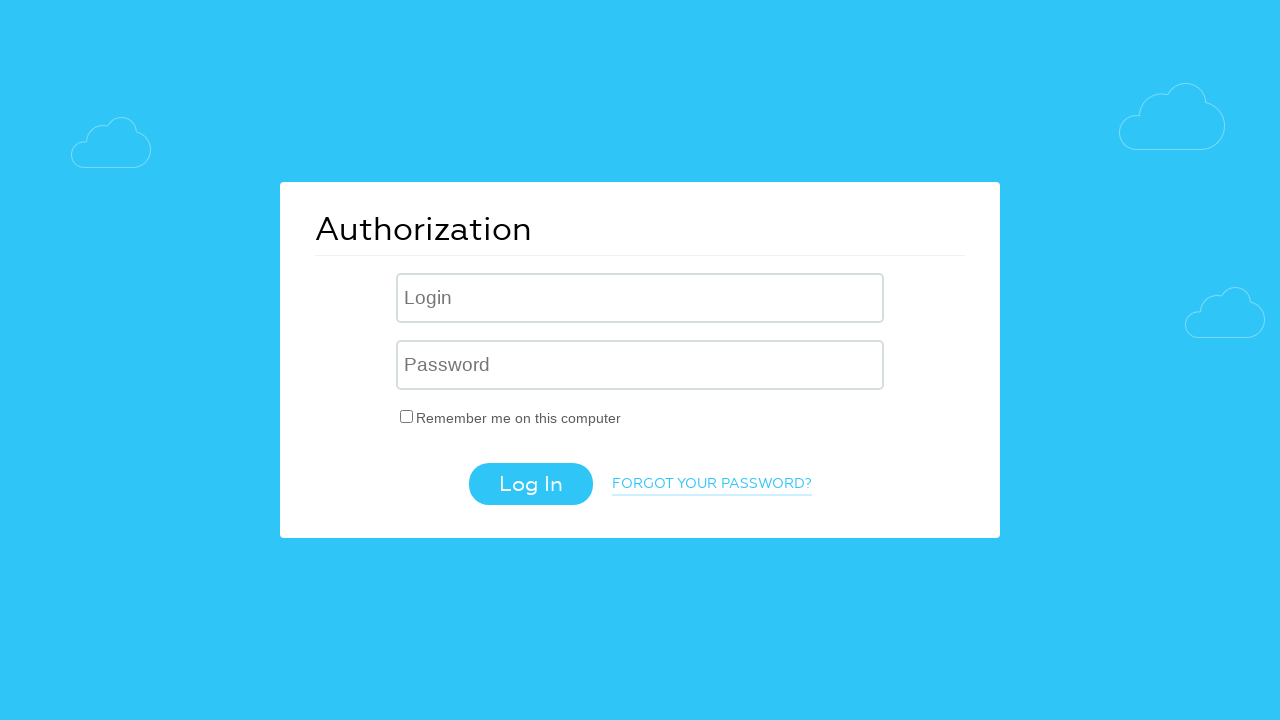

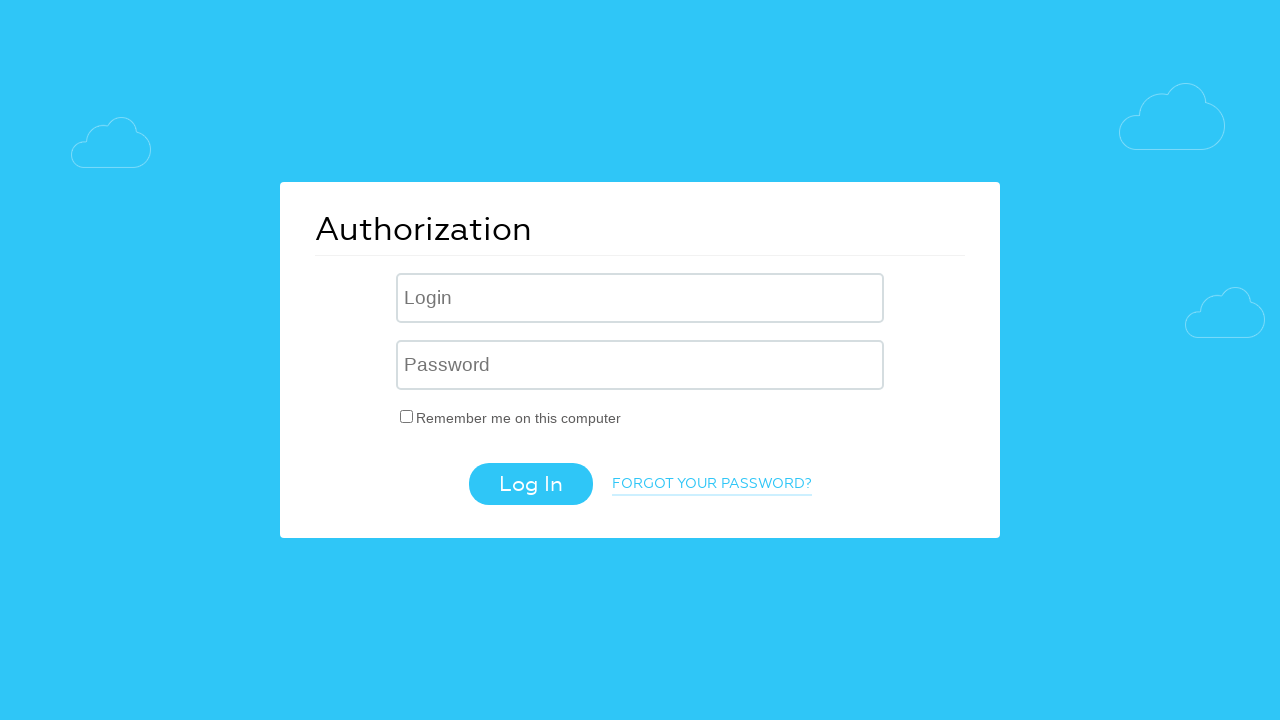